Tests mouse hover functionality by hovering over an element to reveal a dropdown menu, then clicking on a menu item

Starting URL: https://rahulshettyacademy.com/AutomationPractice/

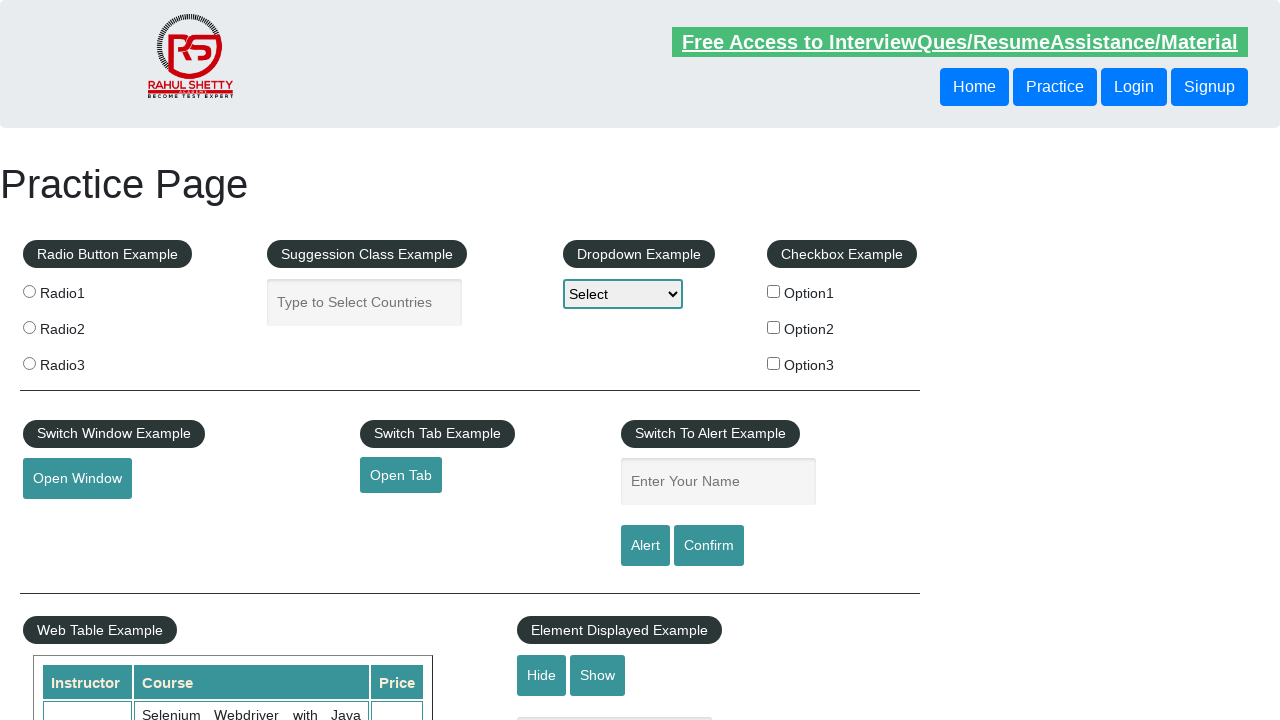

Hovered over mousehover element to reveal dropdown menu at (83, 361) on #mousehover
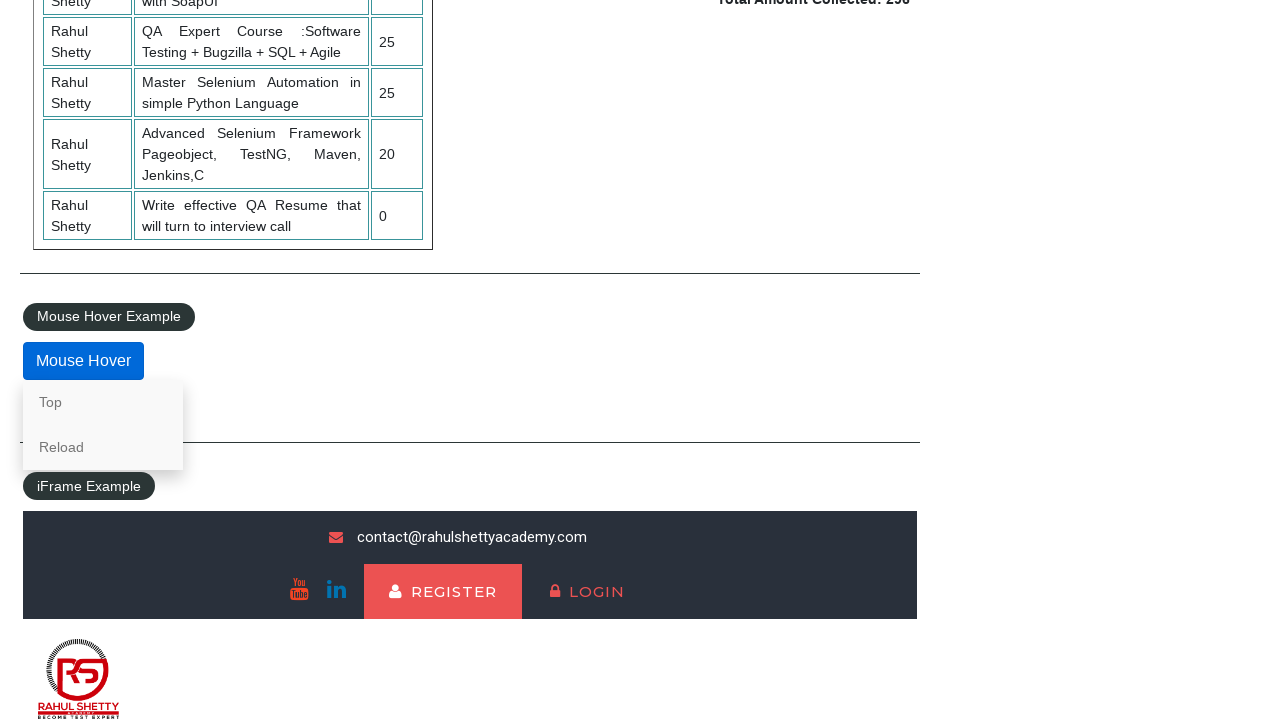

Clicked on Reload menu item from dropdown at (103, 447) on xpath=//a[normalize-space()='Reload']
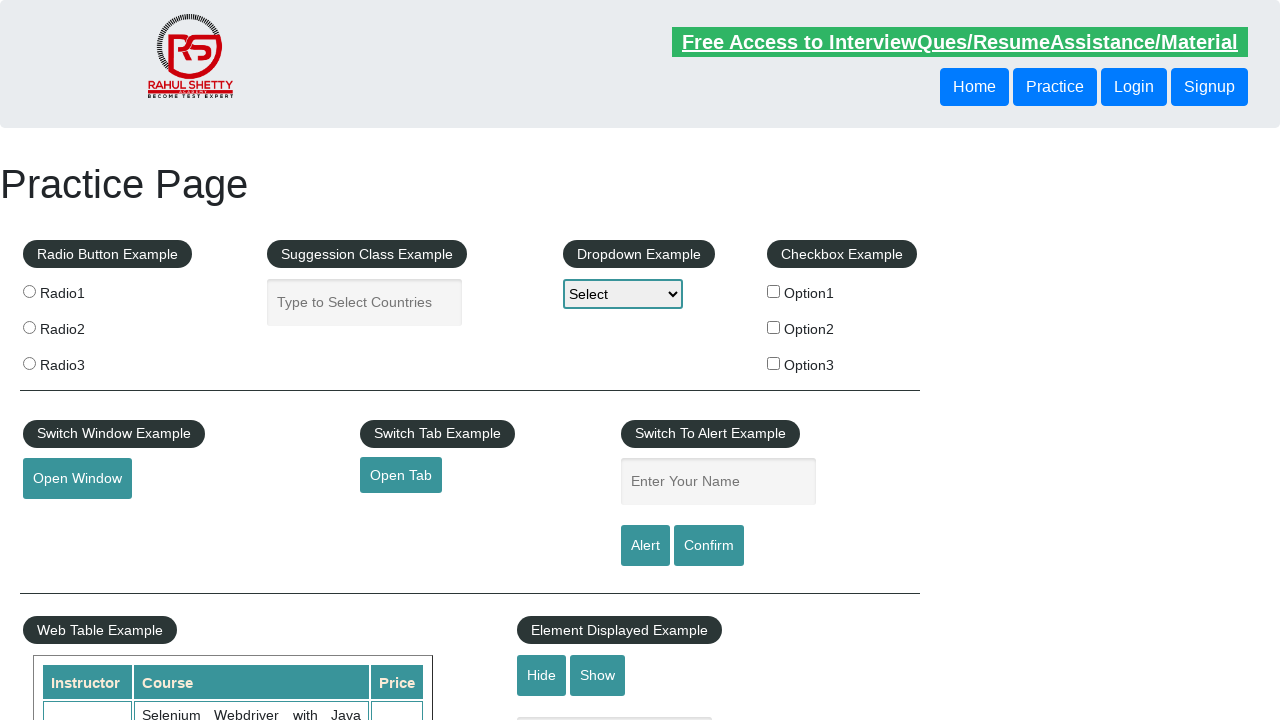

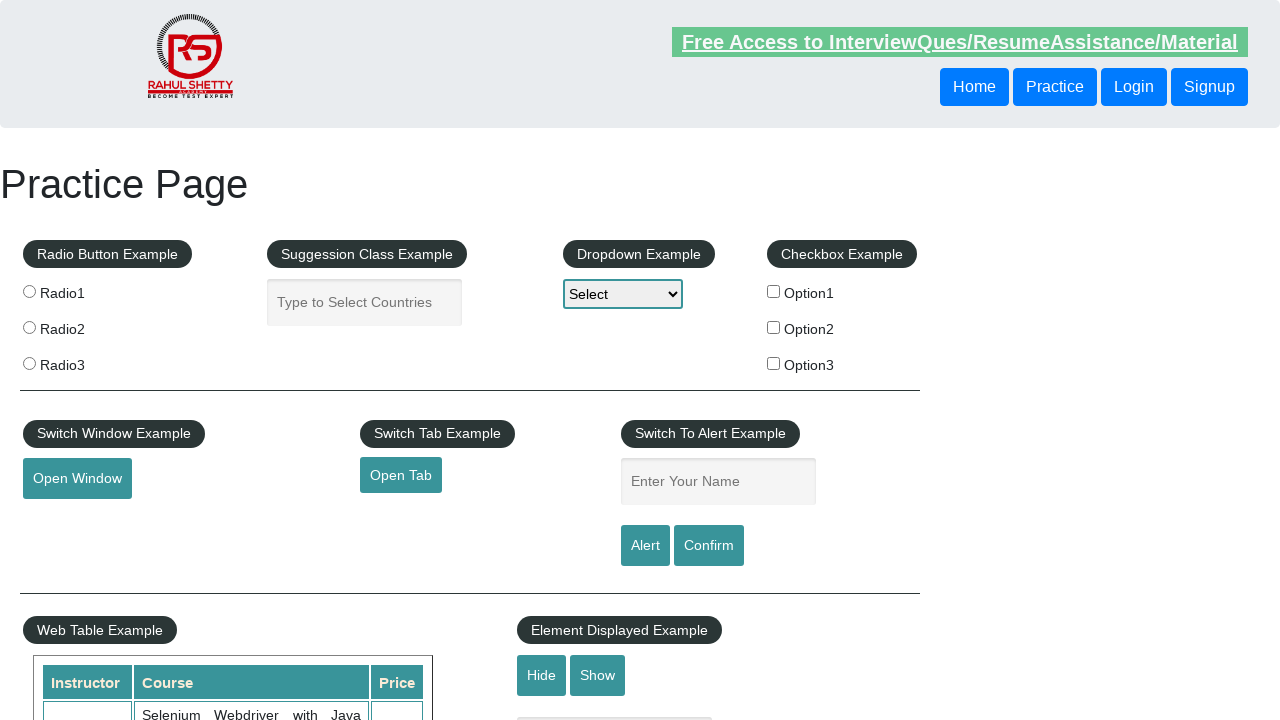